Tests a dynamic loading page by clicking a start button to trigger content loading, demonstrating wait functionality for dynamically loaded elements.

Starting URL: https://the-internet.herokuapp.com/dynamic_loading/1

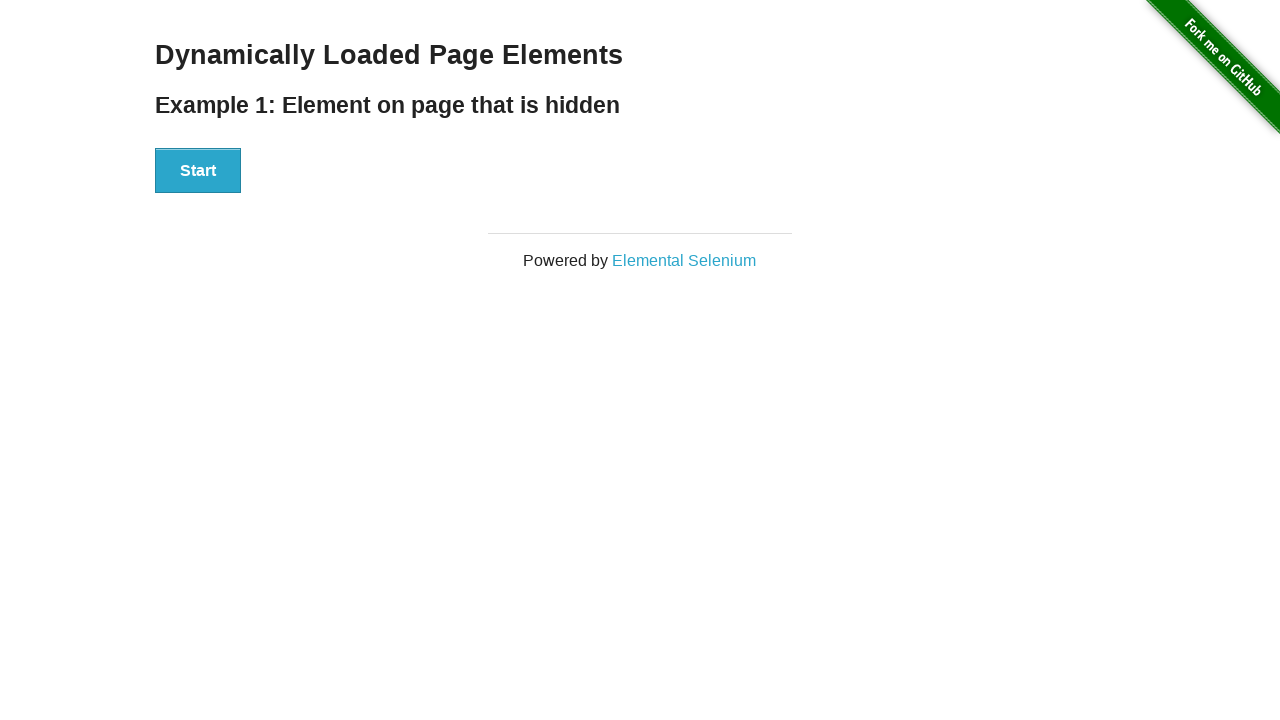

Clicked start button to trigger dynamic loading at (198, 171) on #start button
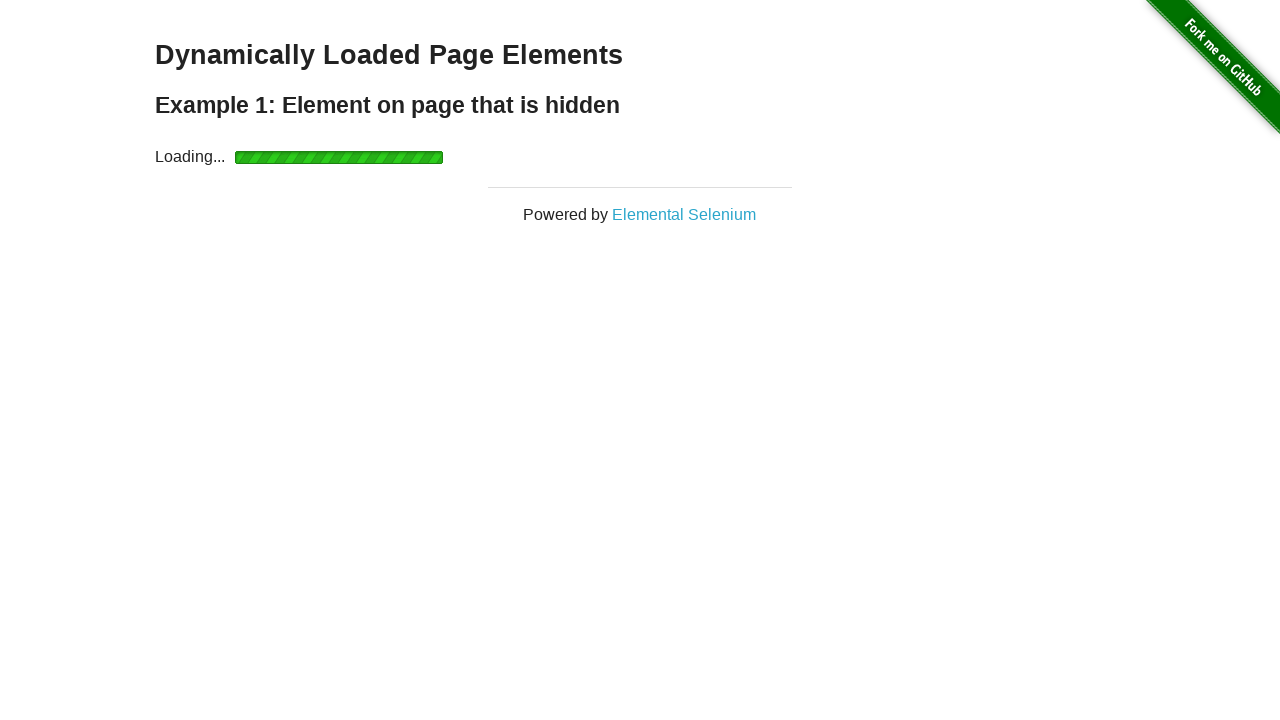

Waited for dynamically loaded content to appear
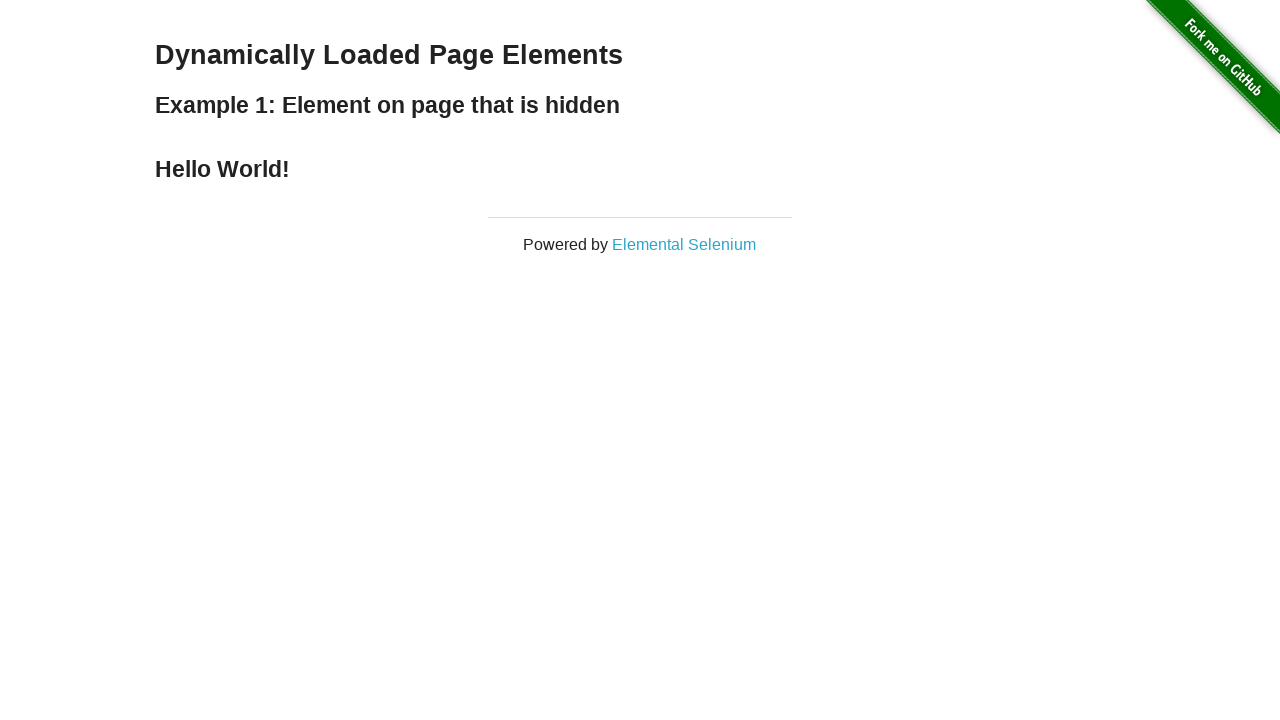

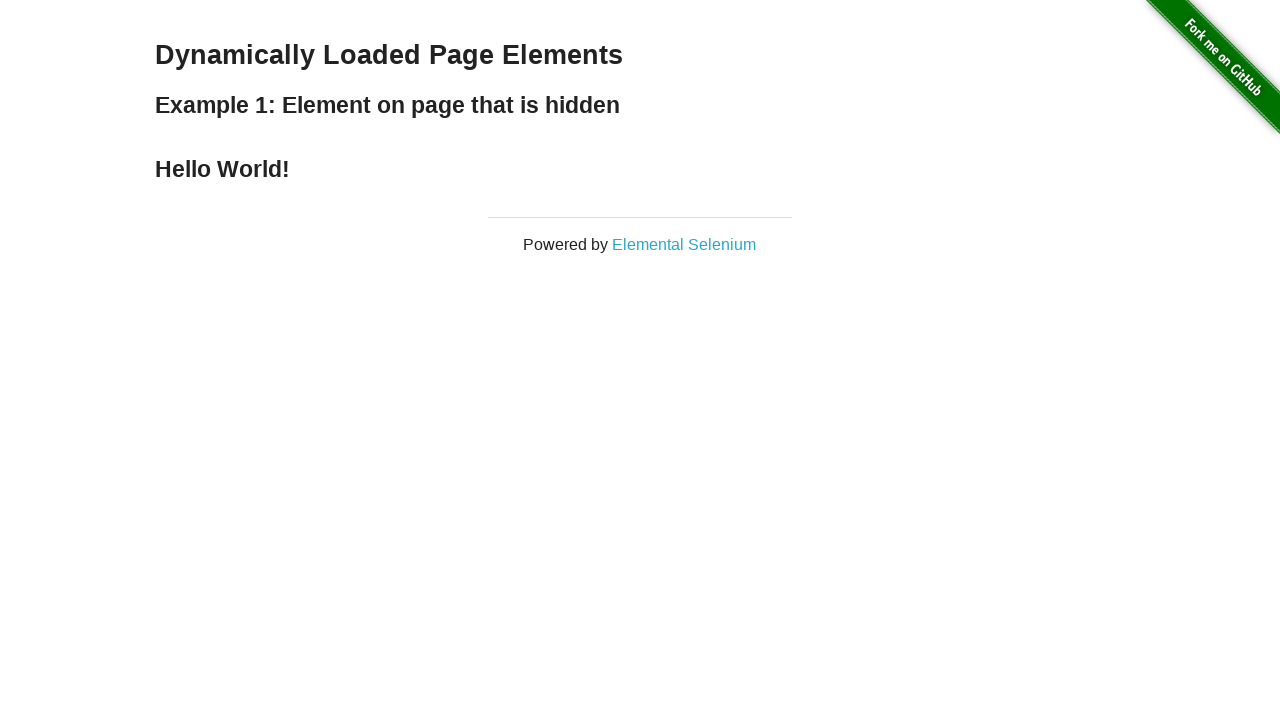